Tests explicit wait functionality by scrolling, clicking a timed alert button, waiting for alert, and accepting it

Starting URL: https://demoqa.com/alerts

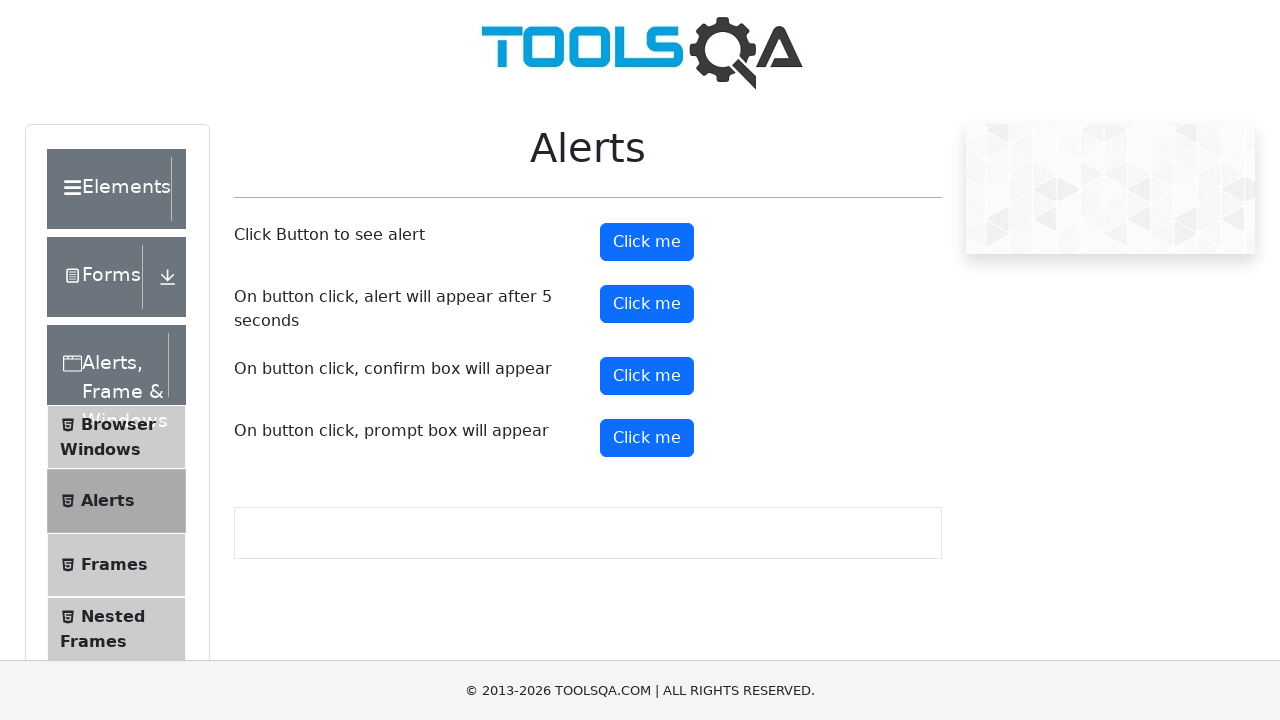

Scrolled to bottom of page
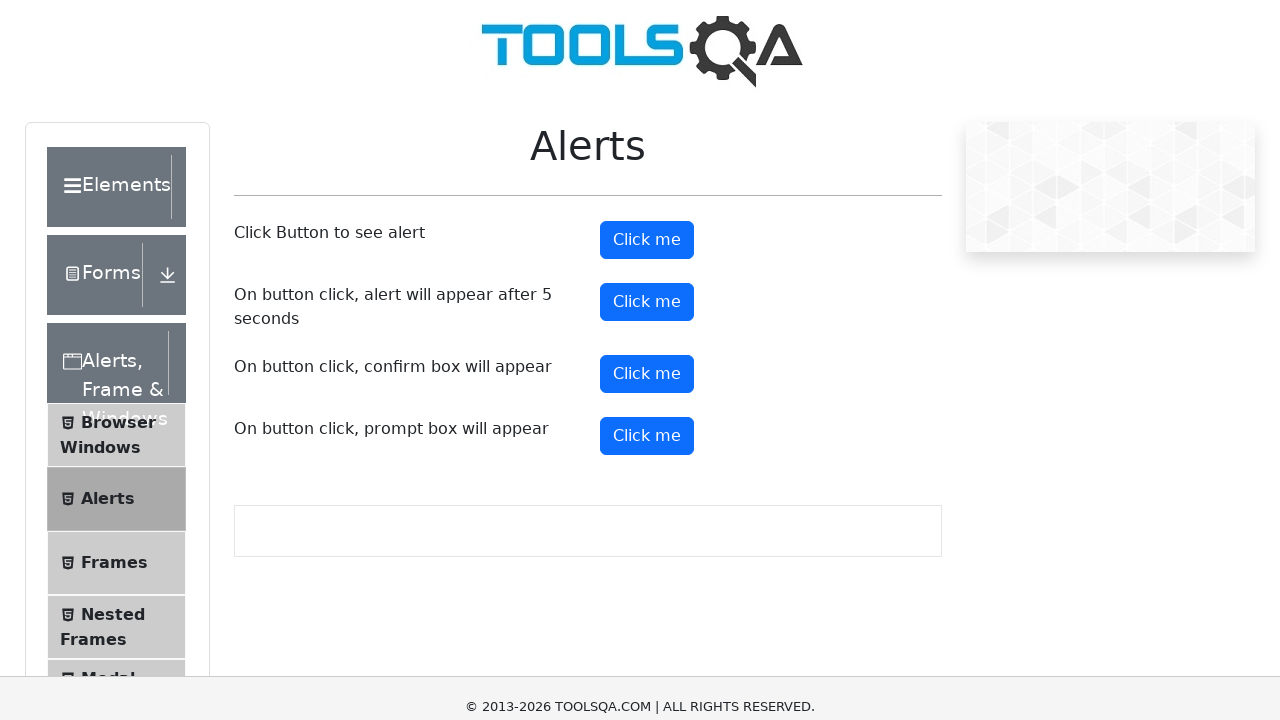

Timer alert button is now visible
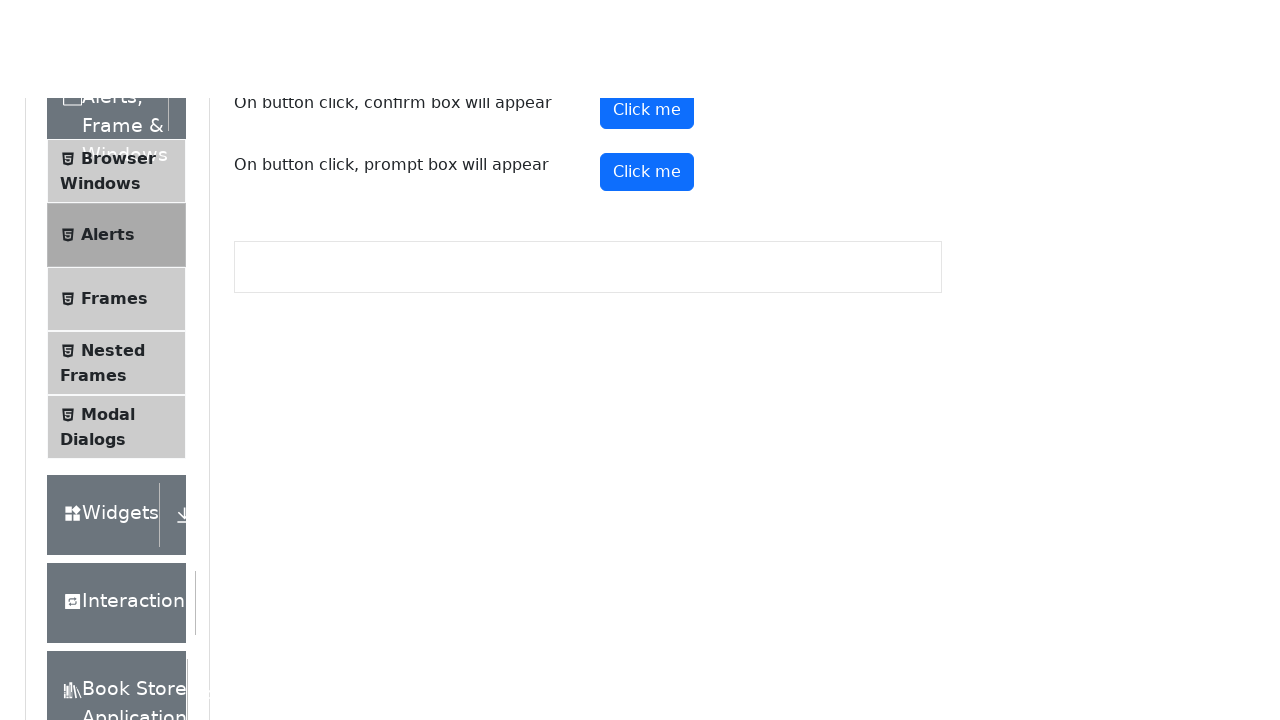

Set up dialog handler to accept alerts
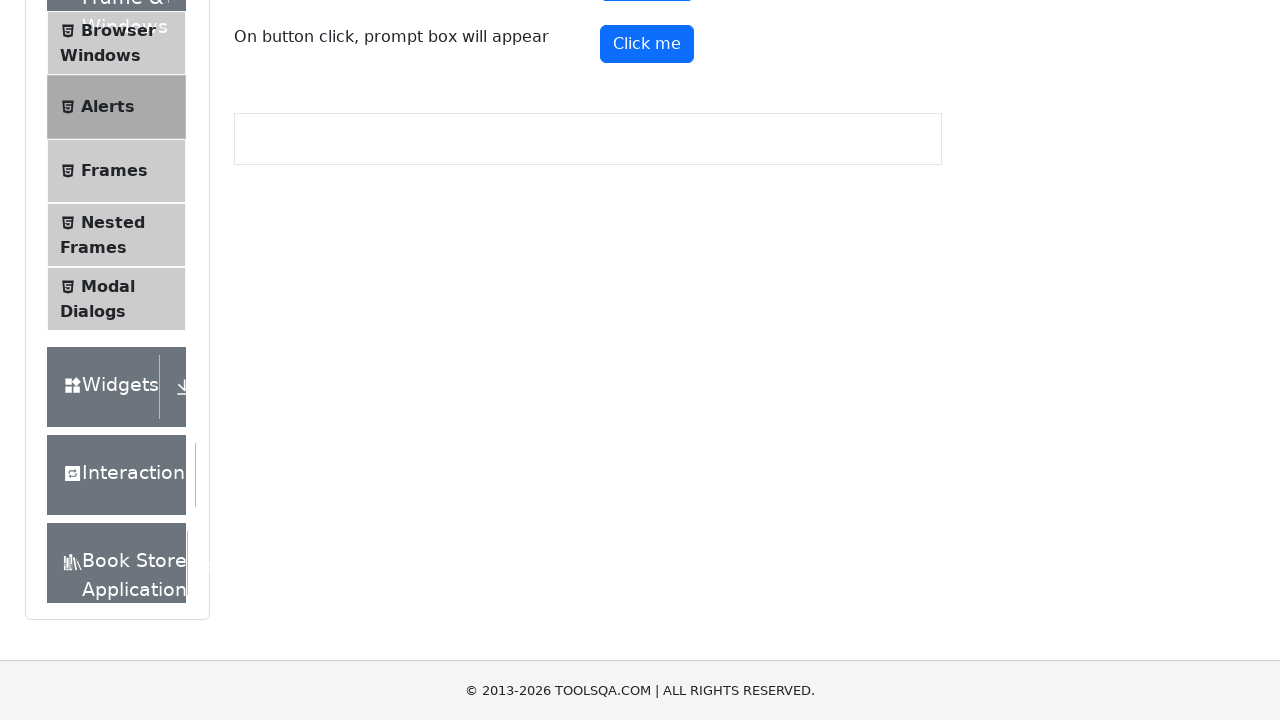

Clicked the timer alert button at (647, 304) on button#timerAlertButton
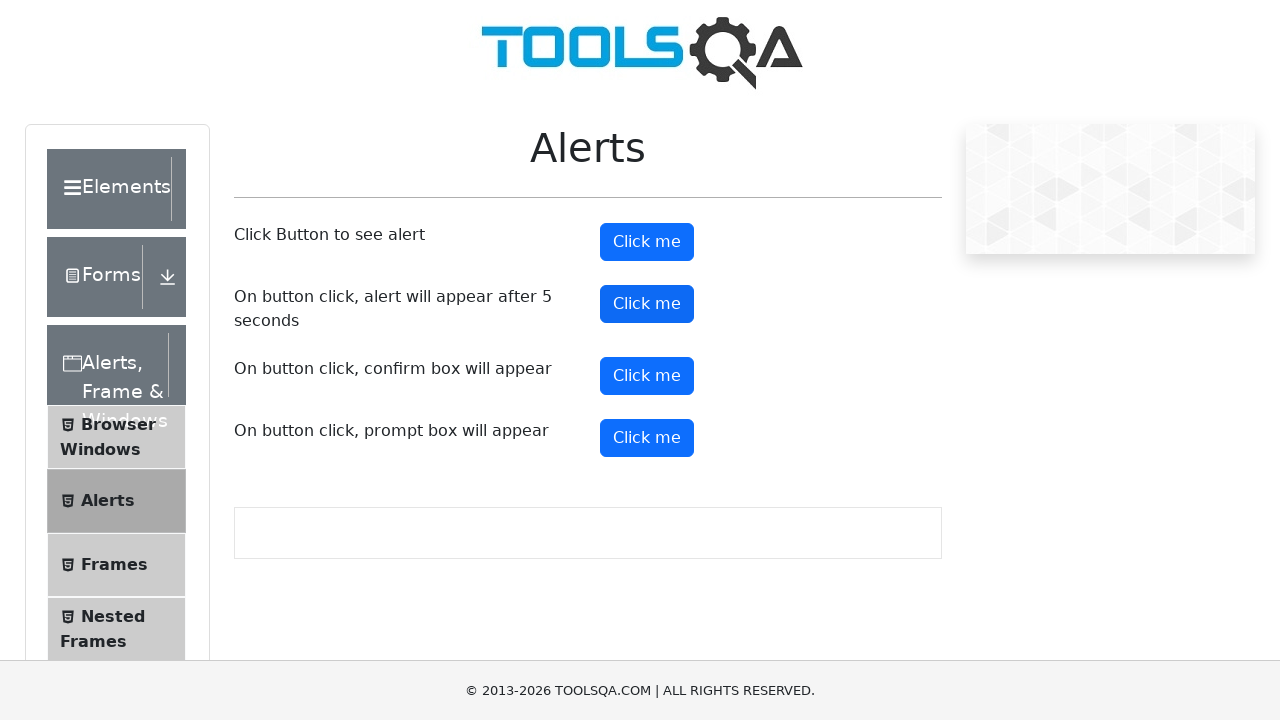

Waited 6 seconds for alert to appear and be accepted
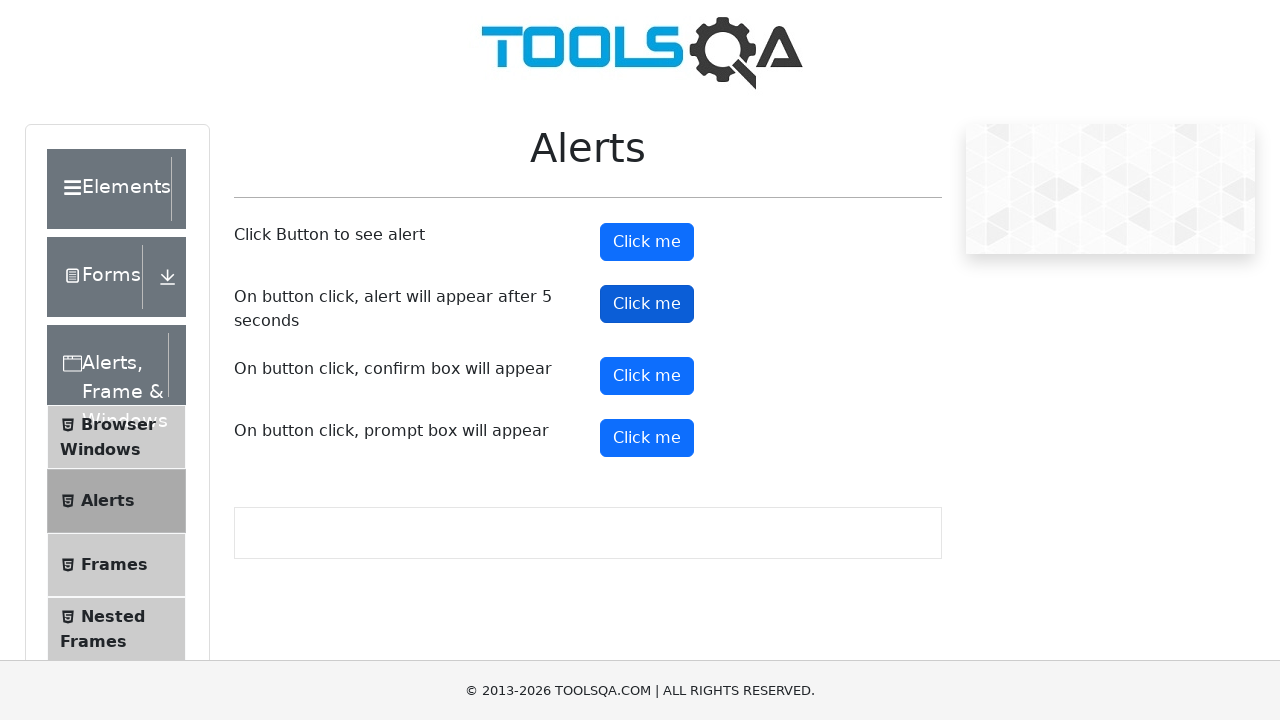

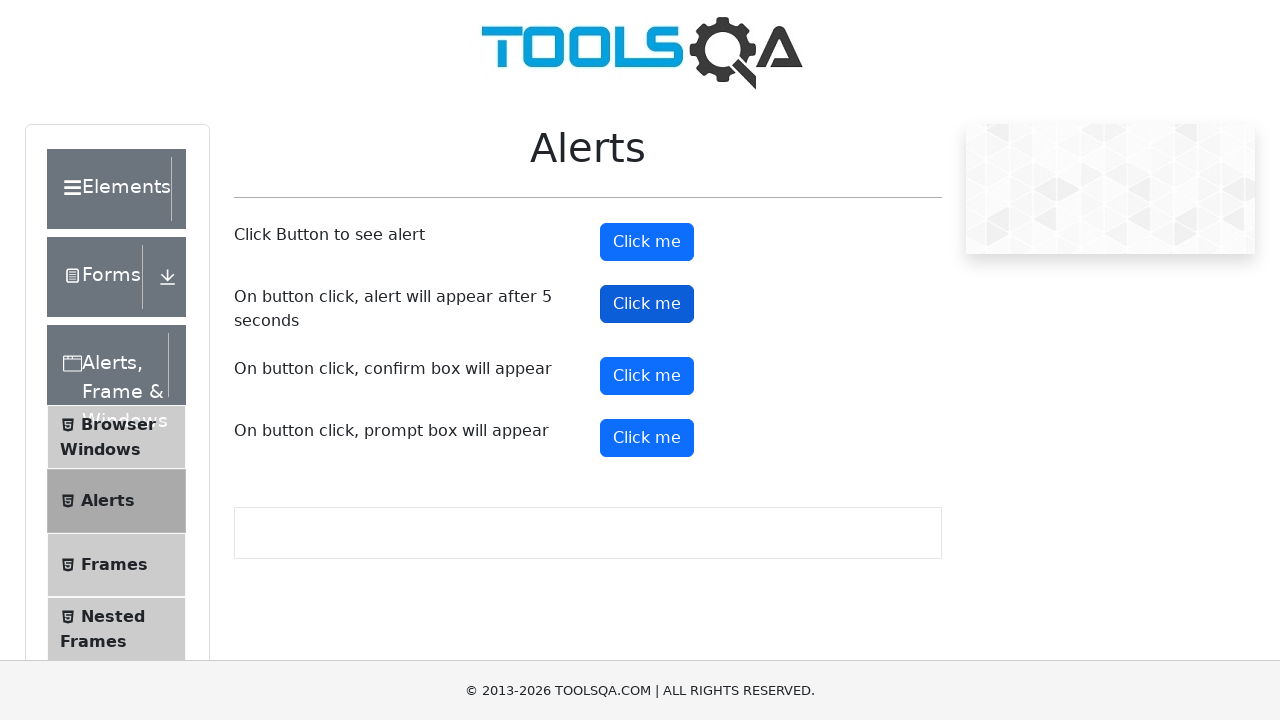